Tests browser tab management by opening a new tab and navigating to a second website (OrangeHRM demo site) while keeping the original tab with OpenCart open.

Starting URL: https://www.opencart.com/

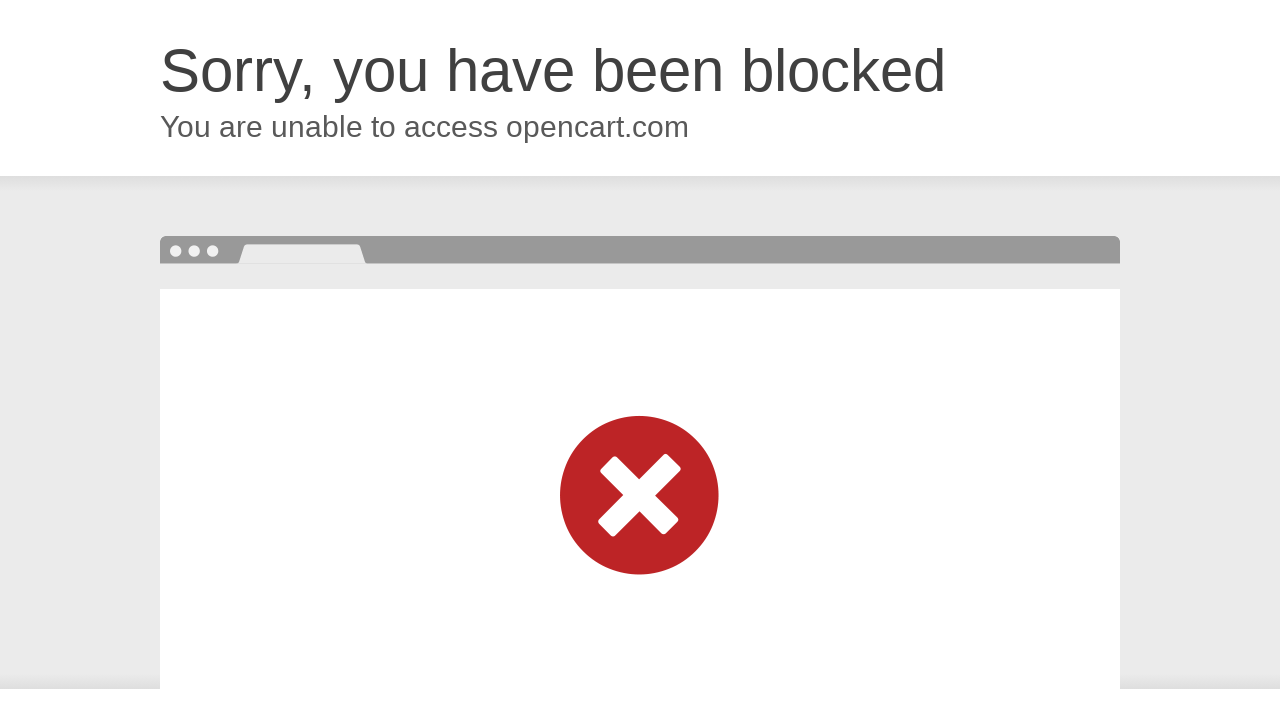

Opened a new tab in the same browser context
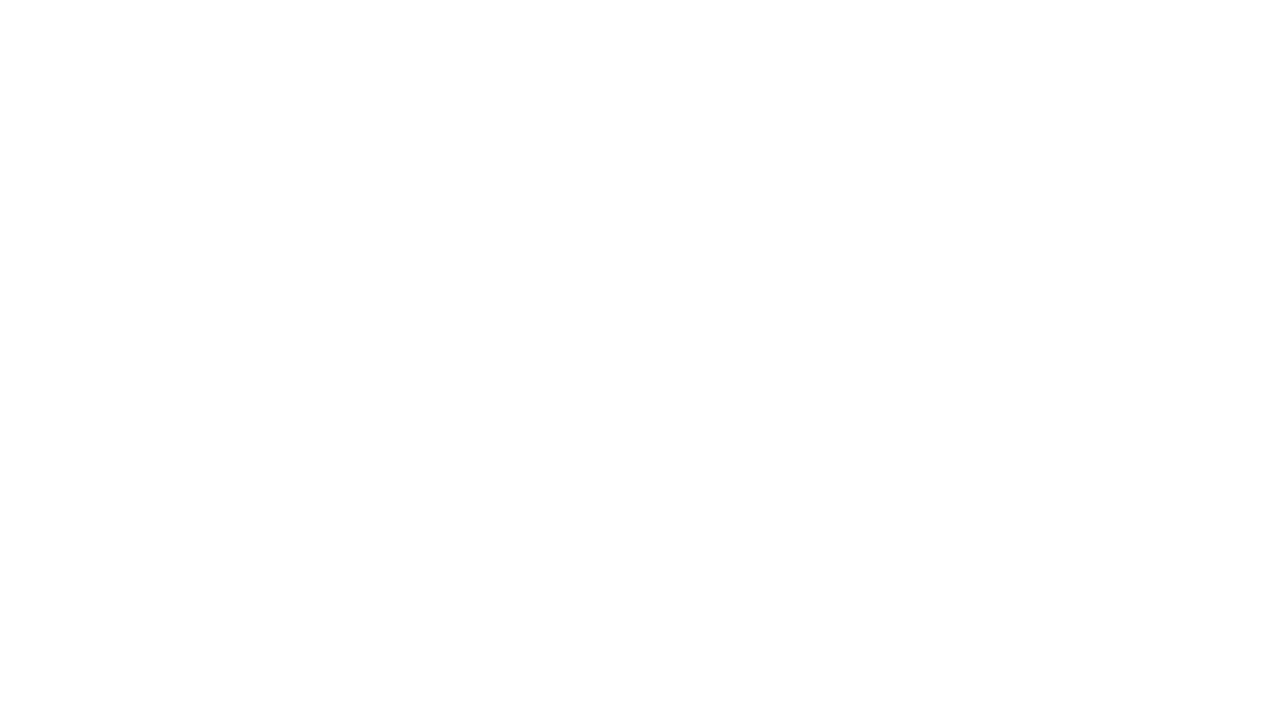

Navigated to OrangeHRM demo site in the new tab
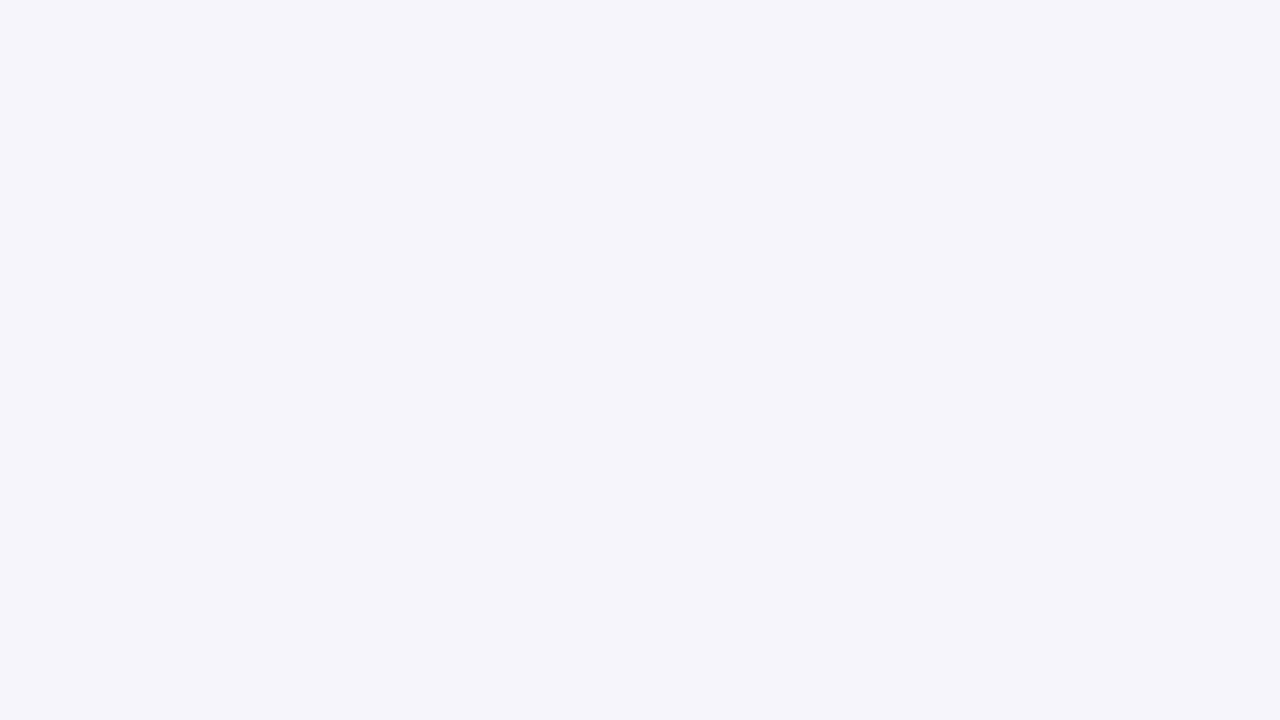

OrangeHRM page loaded (domcontentloaded state)
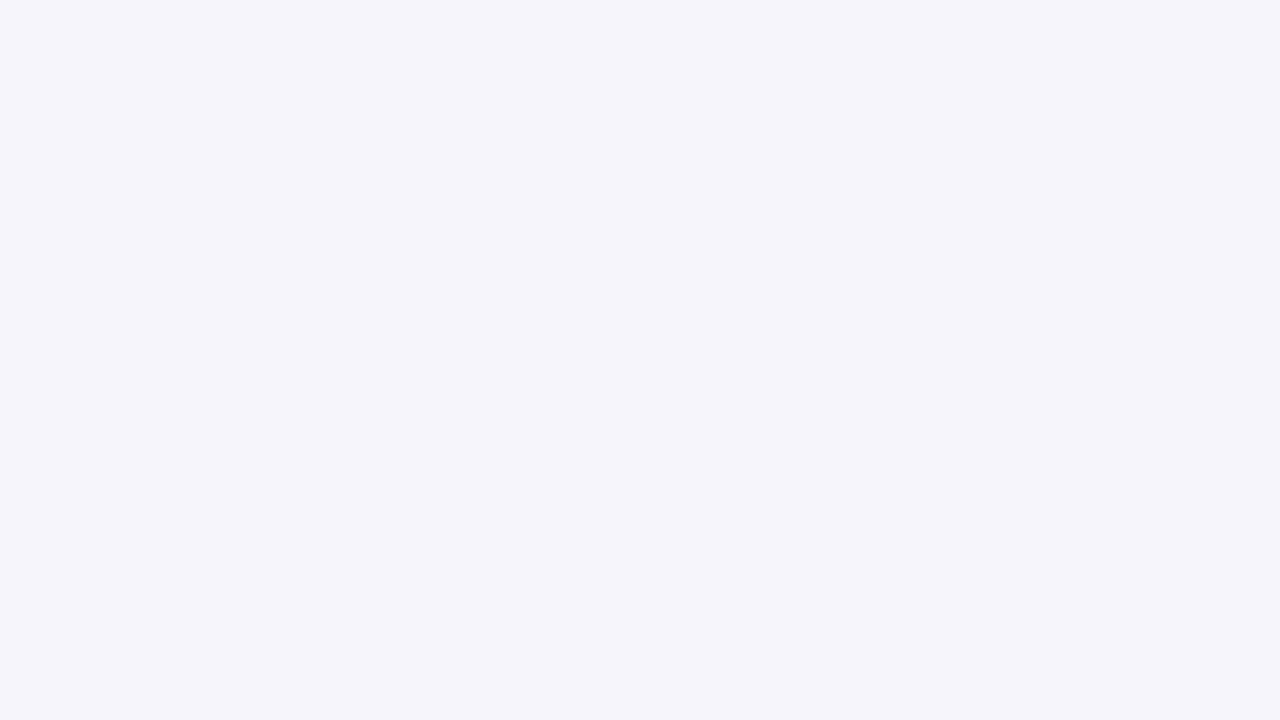

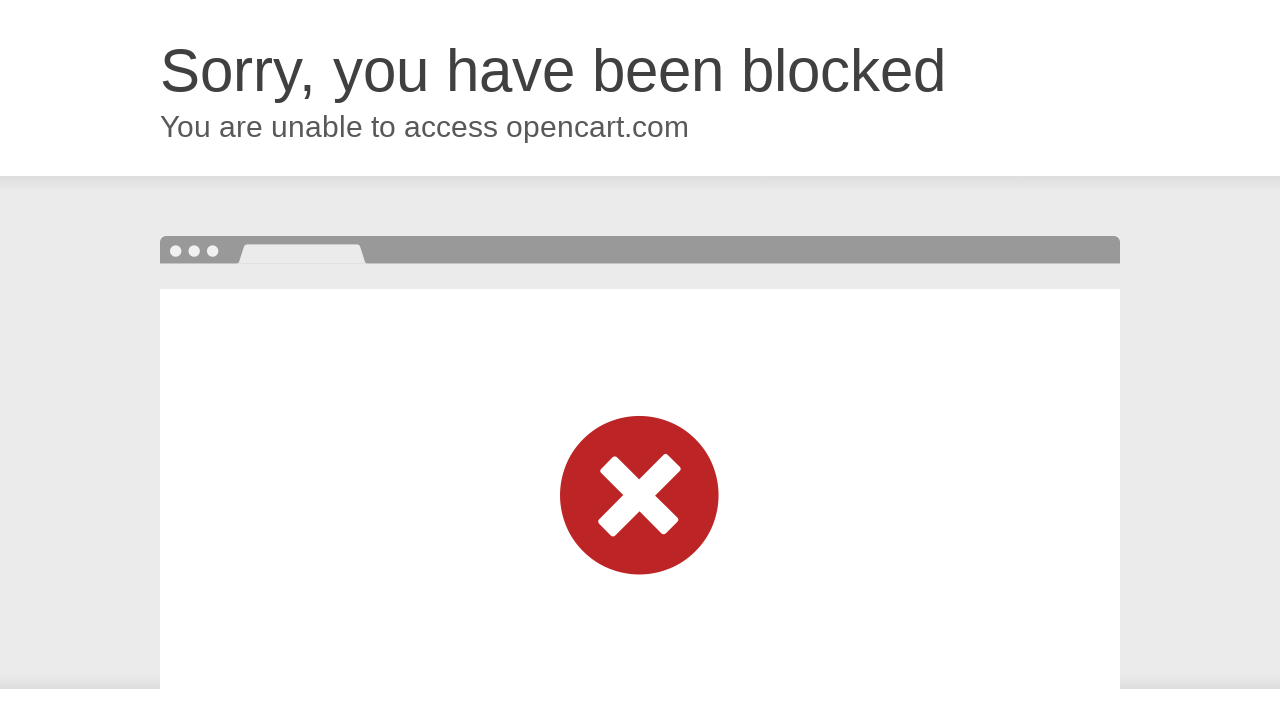